Opens the main page of wp.pl, a Polish web portal, to verify the page loads successfully.

Starting URL: https://www.wp.pl

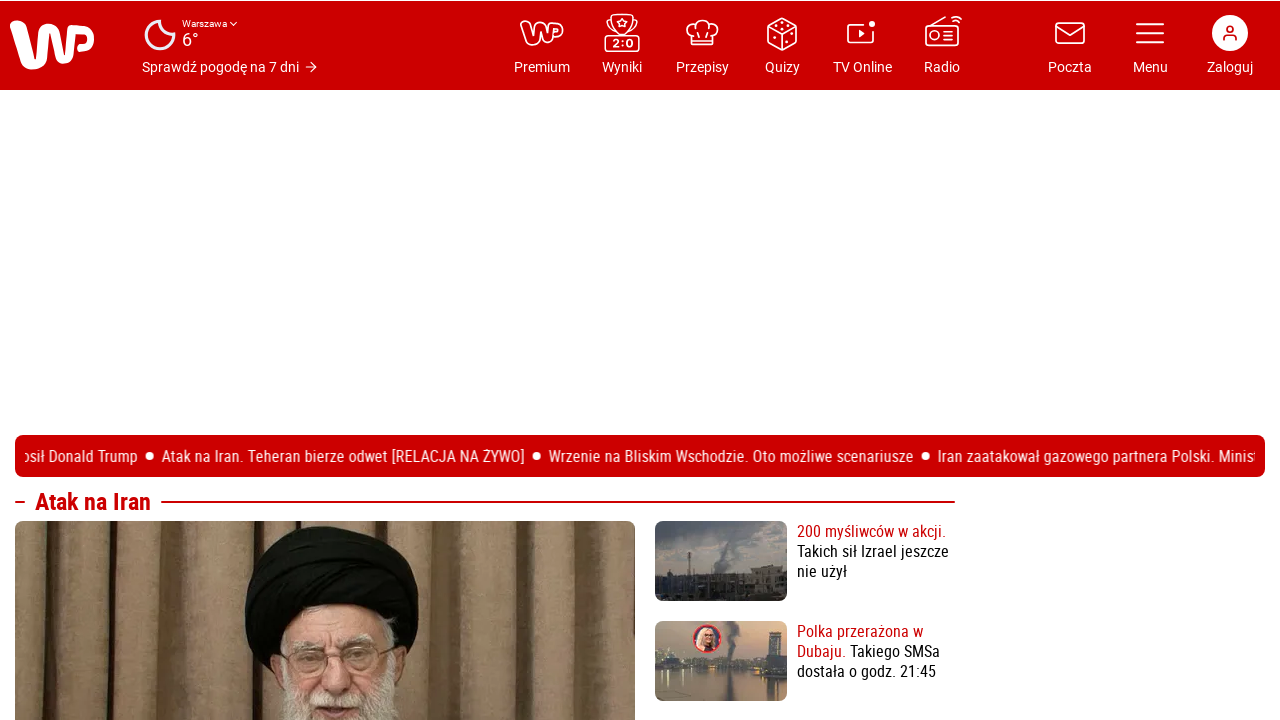

Waited for wp.pl main page to load (domcontentloaded state)
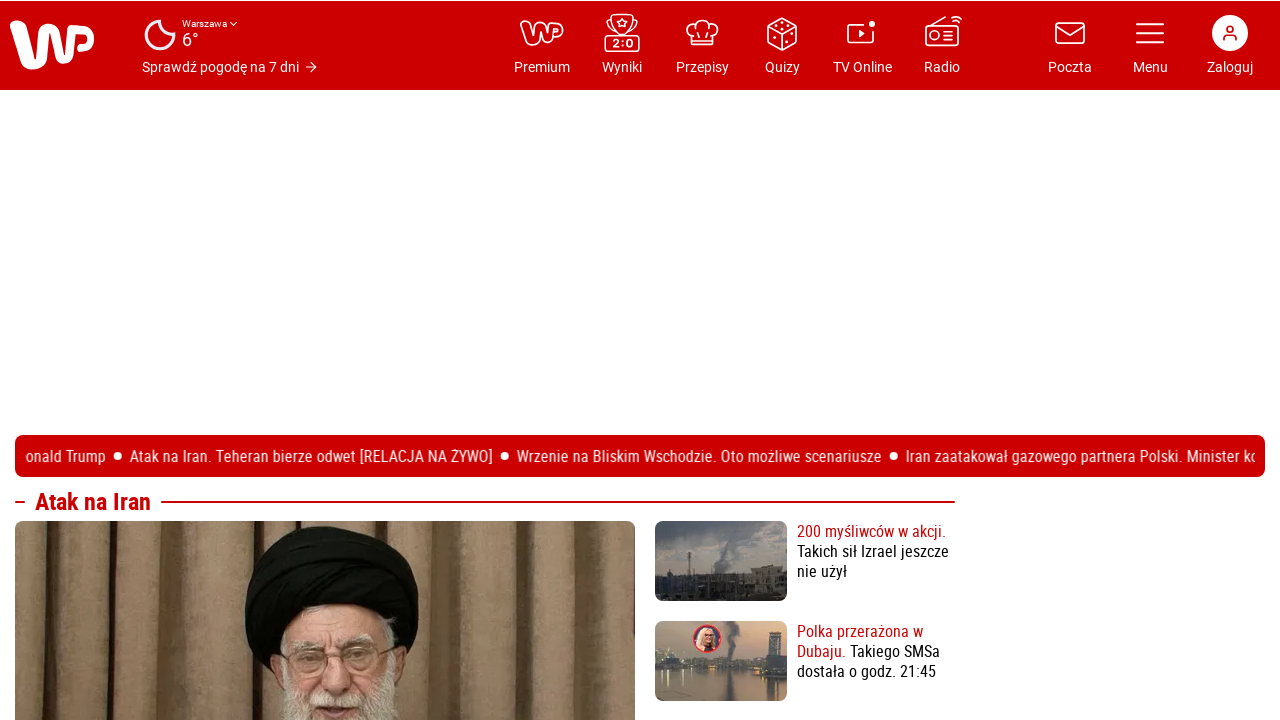

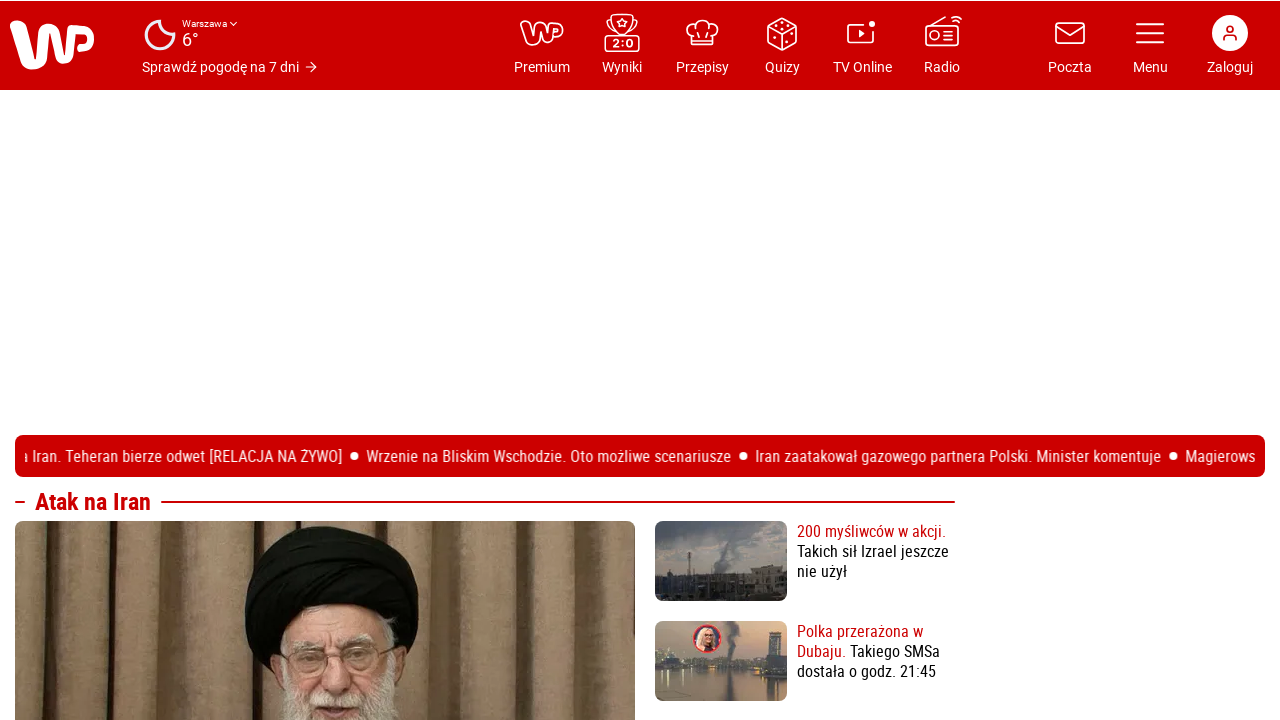